Tests the product browsing and add to cart functionality on Demoblaze e-commerce demo site by clicking on a category, selecting a product, and adding it to the cart

Starting URL: https://www.demoblaze.com/

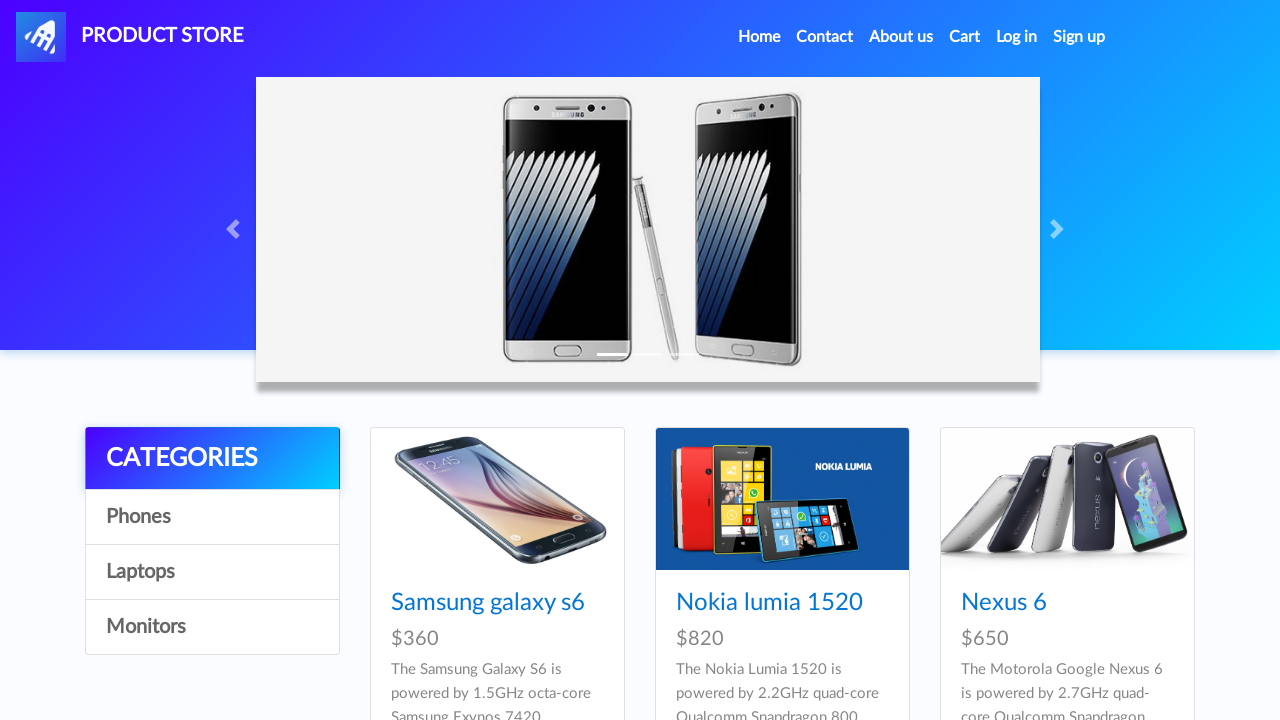

Clicked category filter (first click) at (212, 517) on #itemc
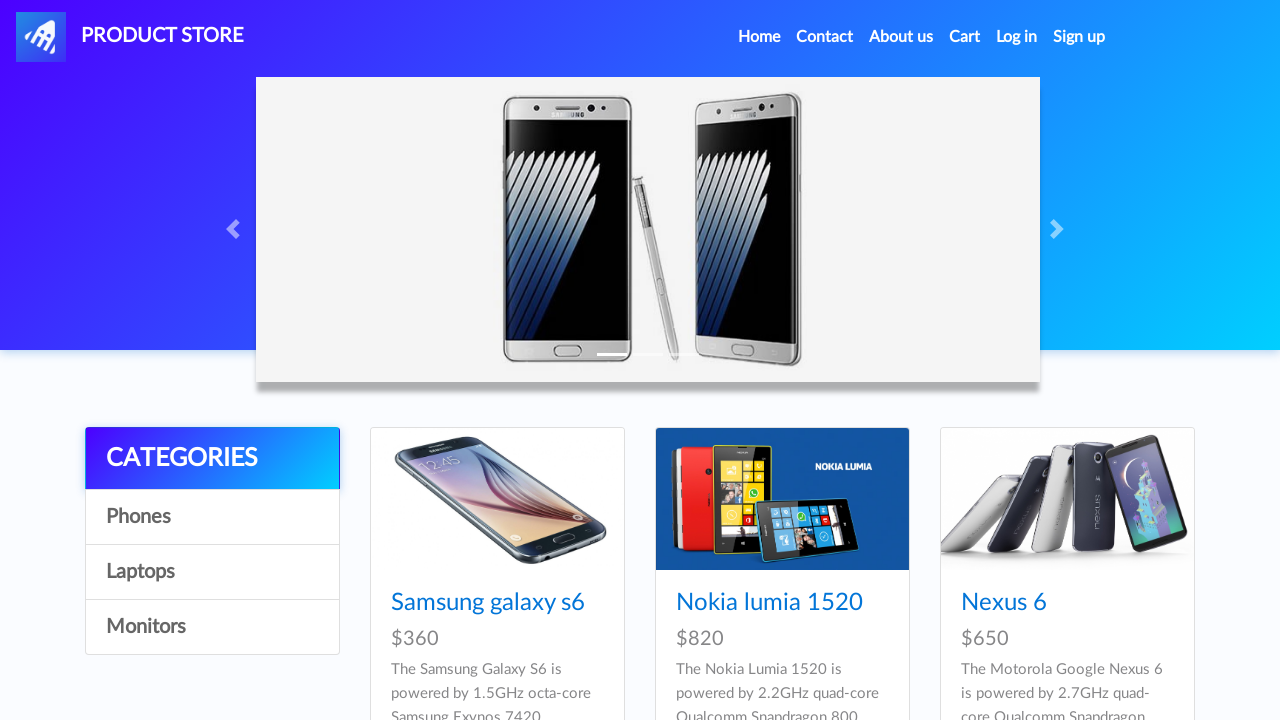

Clicked category filter (second click) at (212, 517) on #itemc
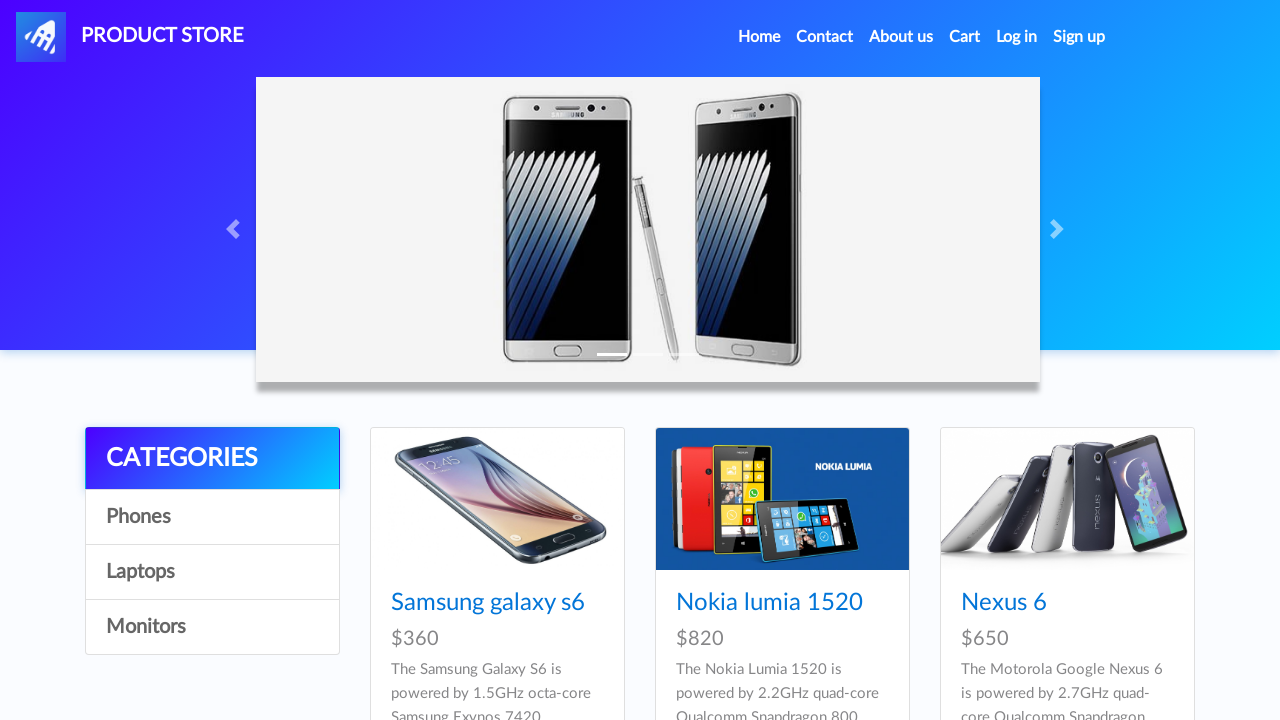

Clicked on the first product image at (497, 499) on .col-lg-4:nth-child(1) .card-img-top
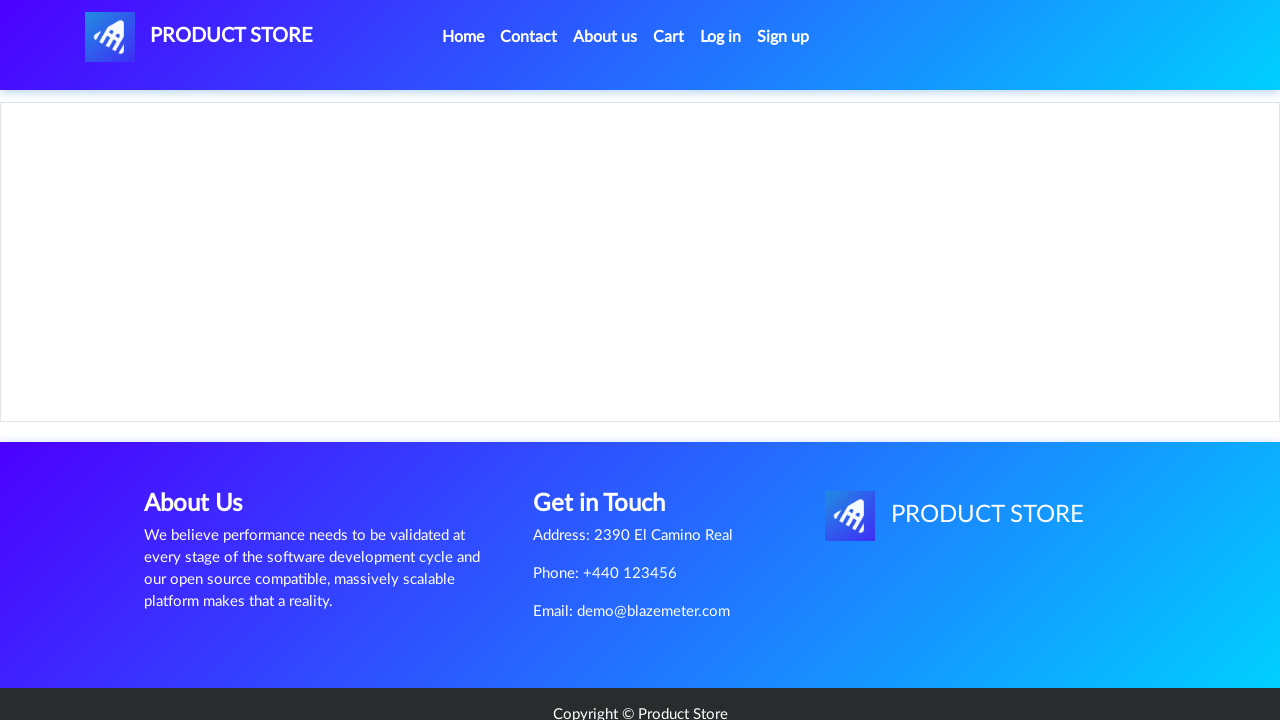

Product page loaded and Add to cart button is visible
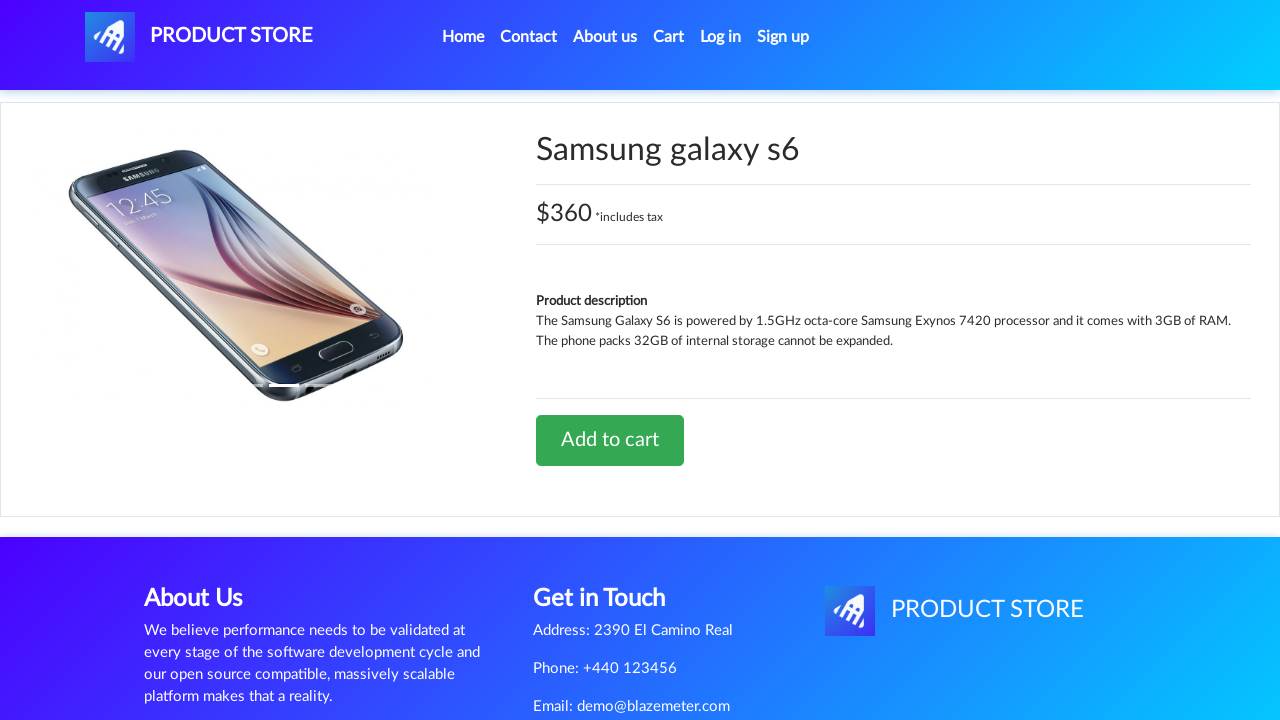

Clicked Add to cart button at (610, 440) on a:has-text('Add to cart')
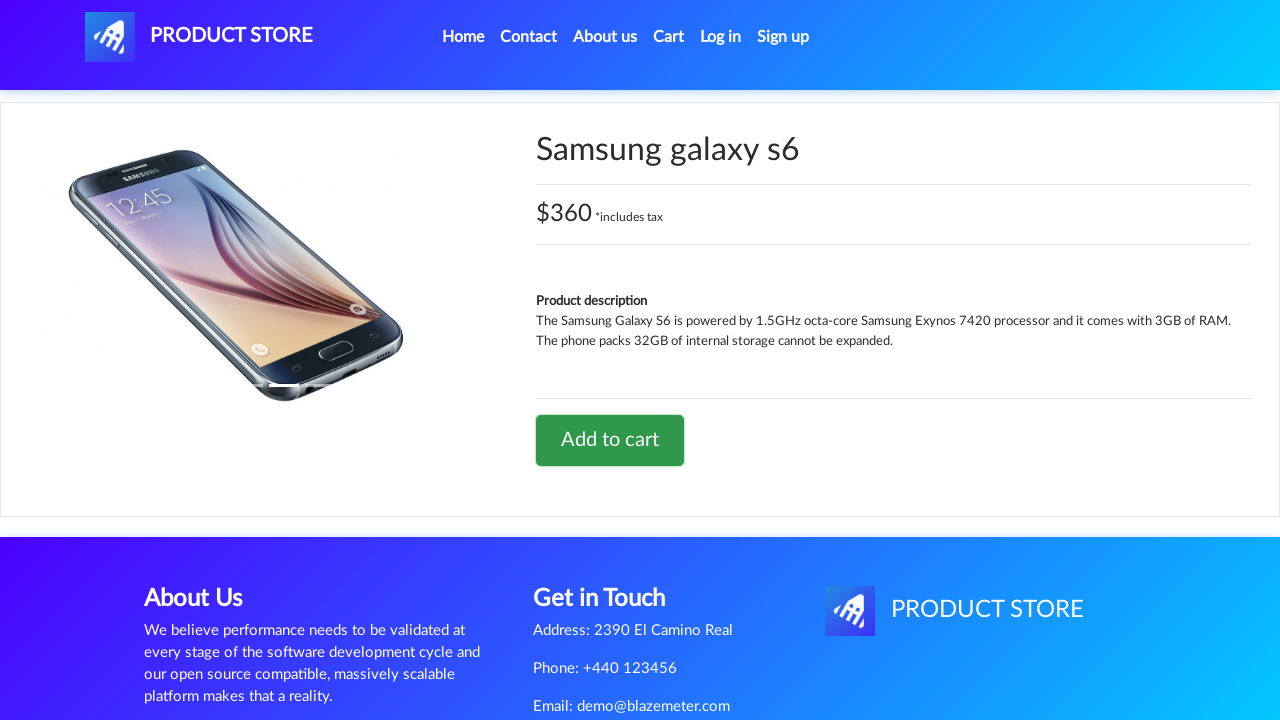

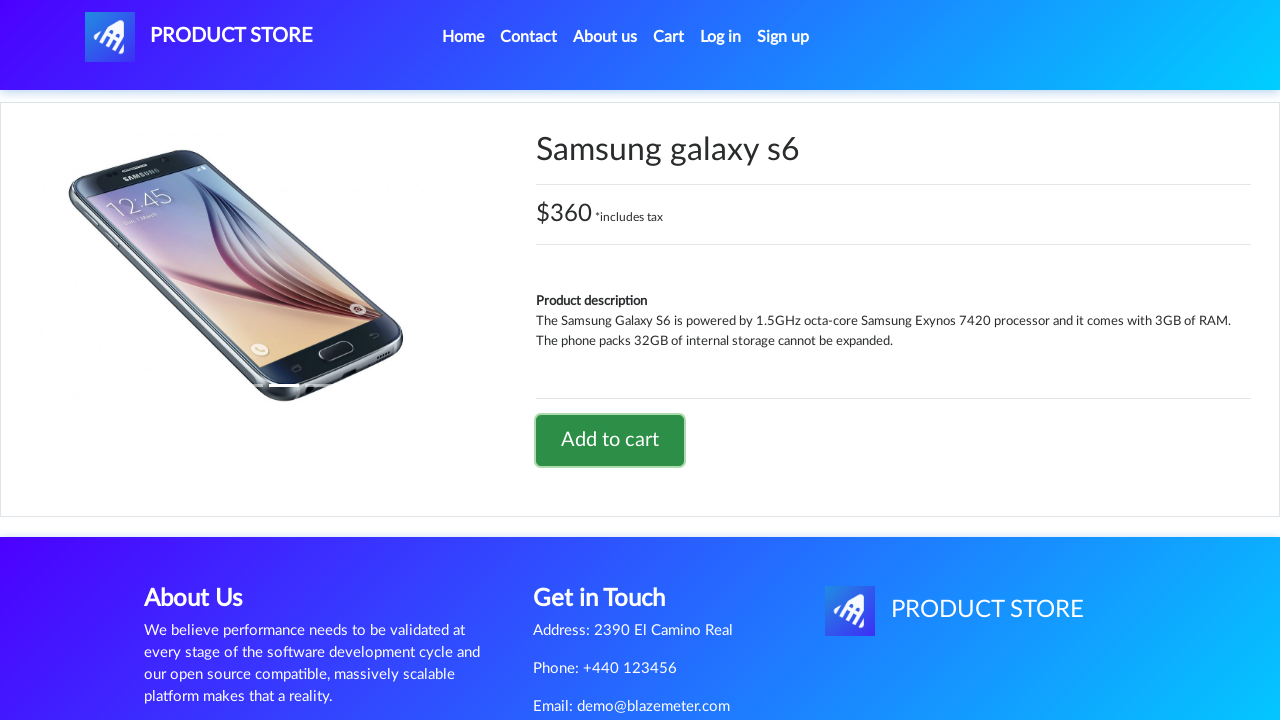